Tests keyboard actions by typing text with mixed case using shift key combinations in an auto-complete input field

Starting URL: https://demoqa.com/auto-complete

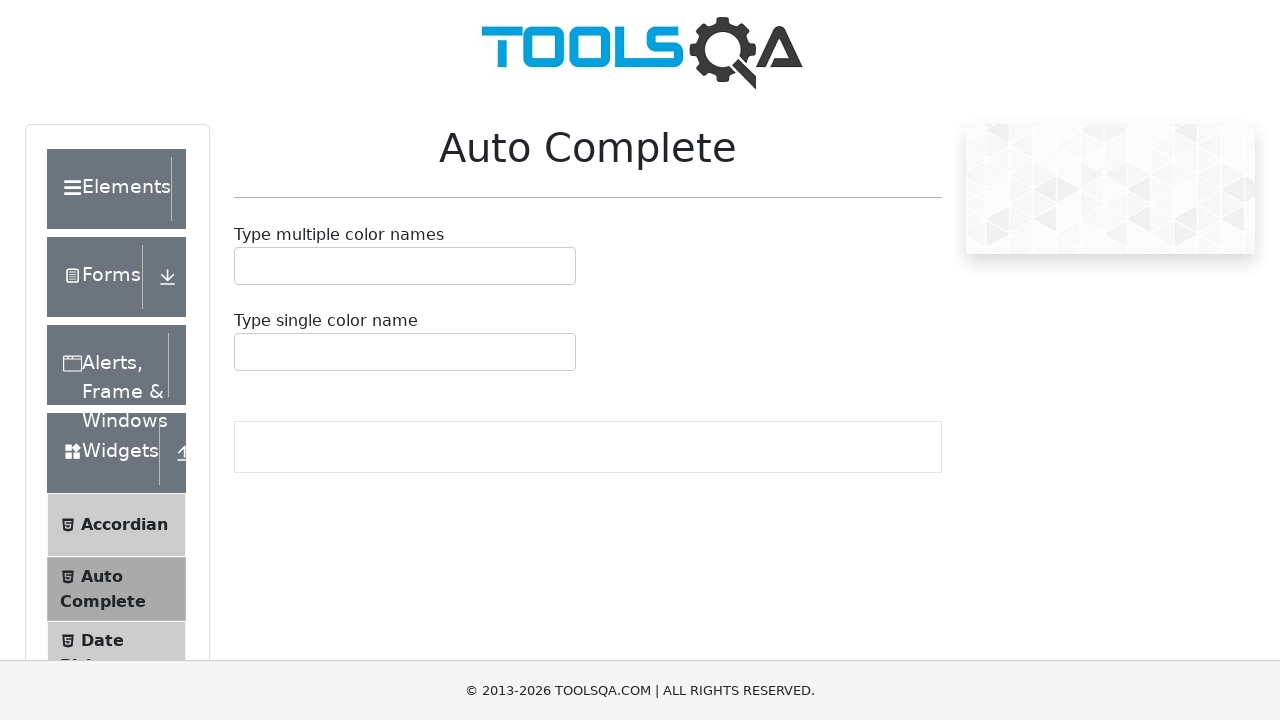

Located the auto-complete input field
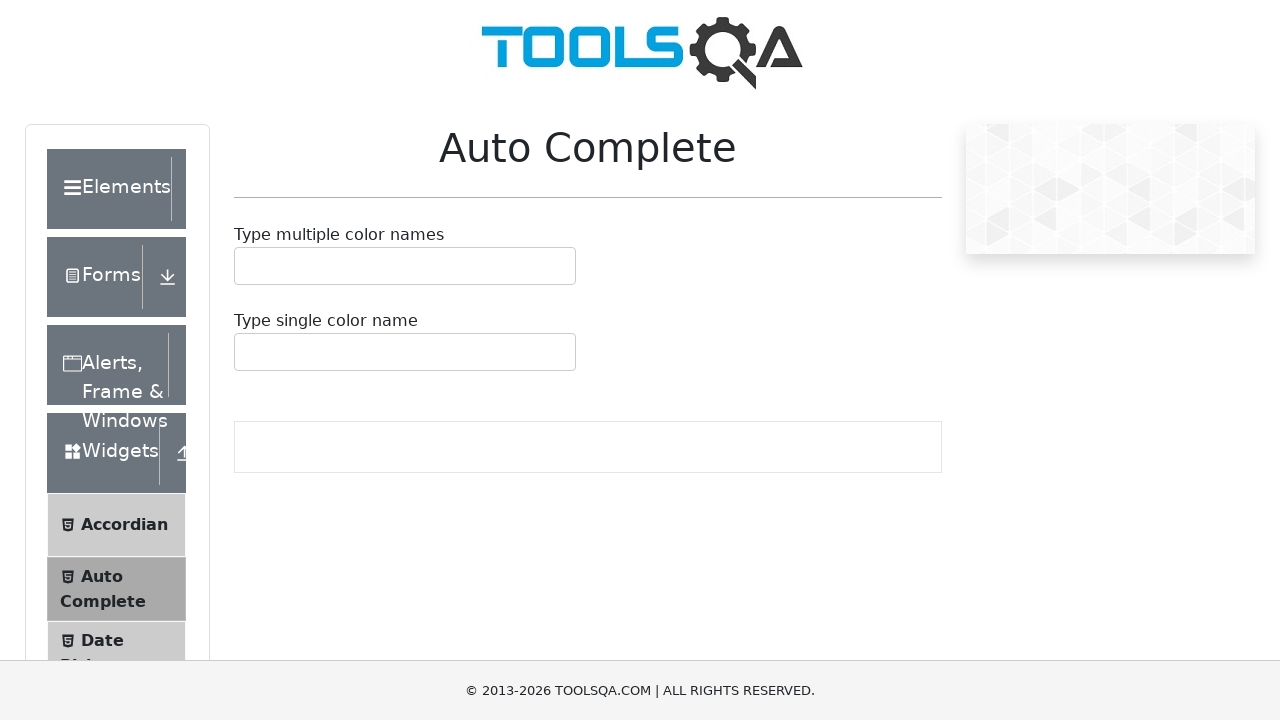

Clicked on the auto-complete input field at (247, 352) on xpath=//div[@id='autoCompleteSingleContainer']//input
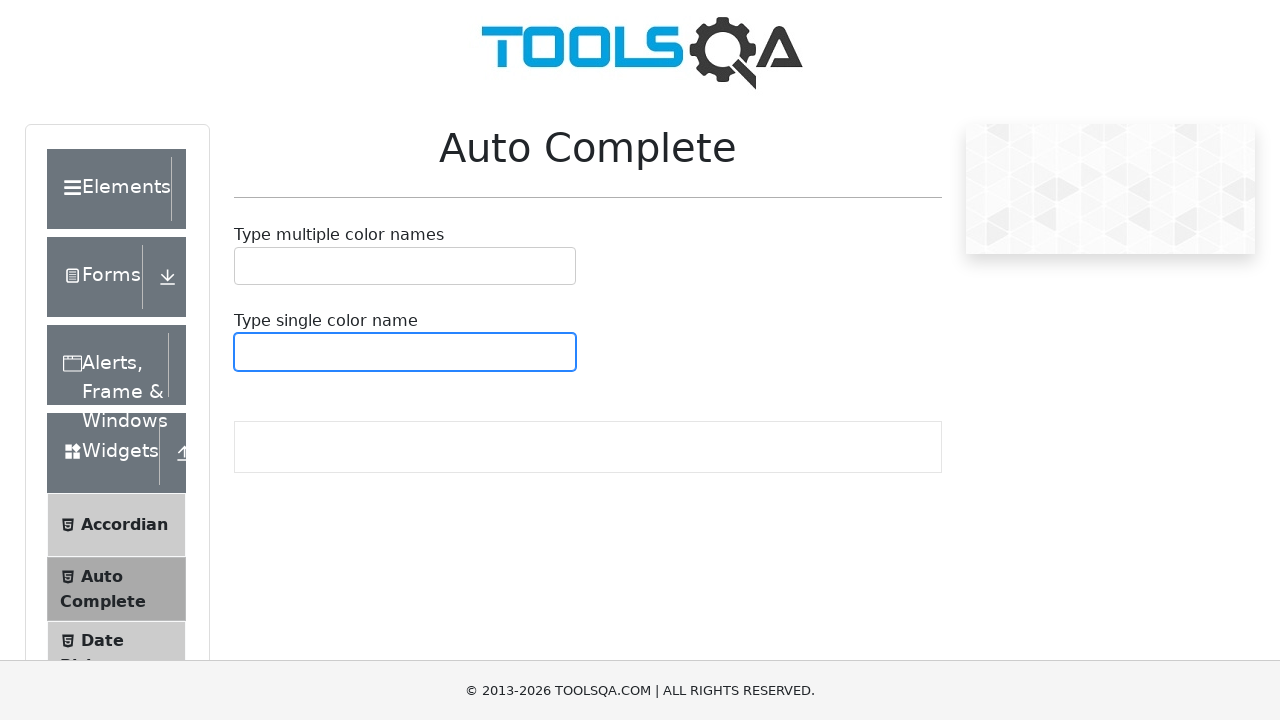

Pressed Shift key down
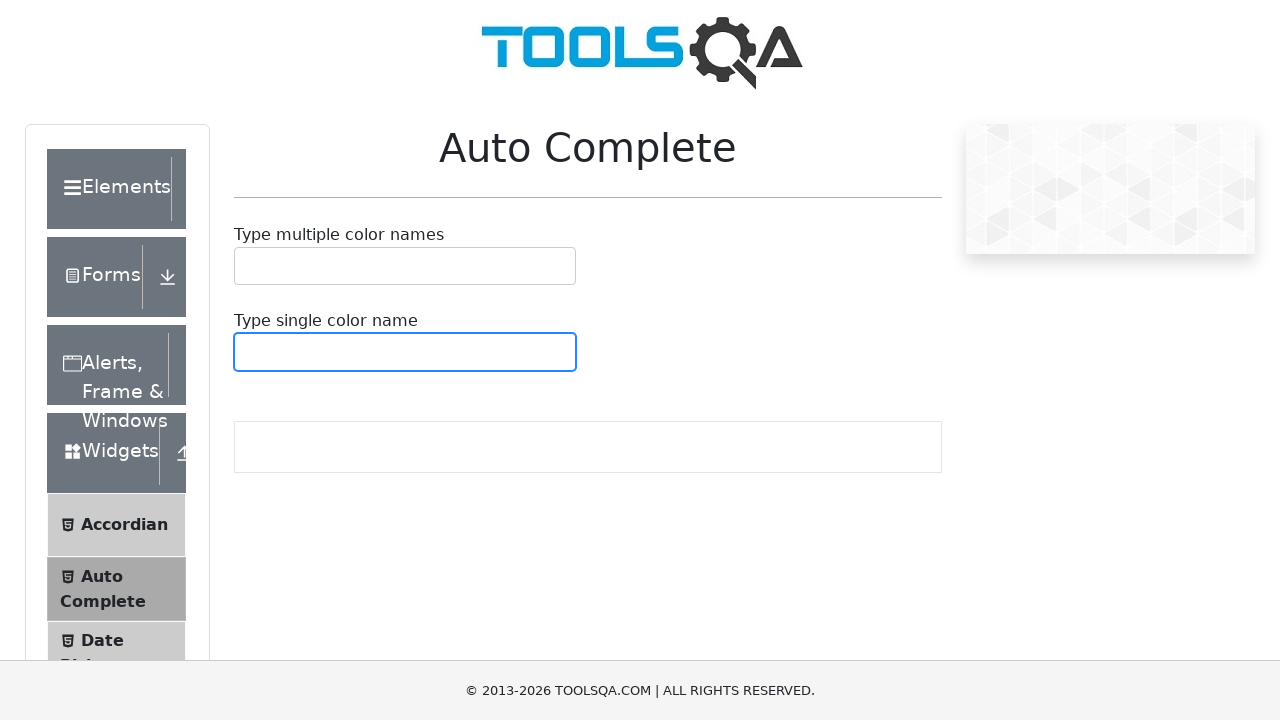

Typed 'y' with Shift held to produce capital 'Y'
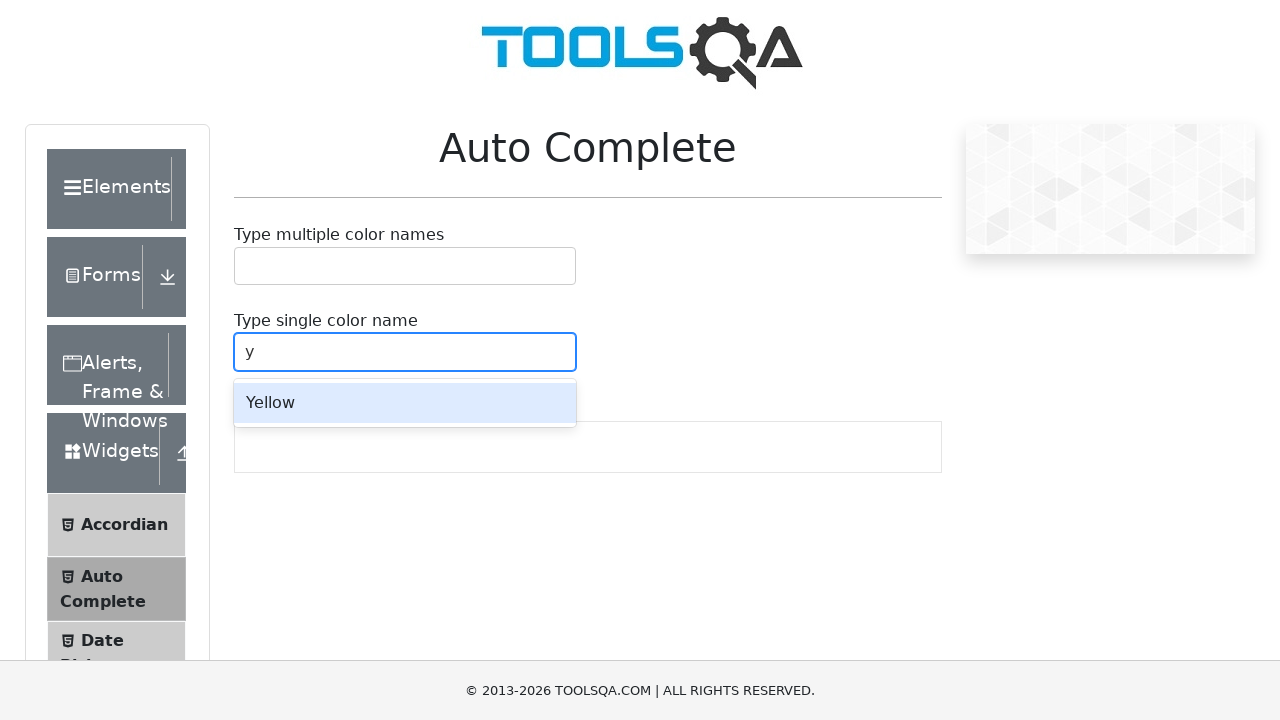

Released Shift key
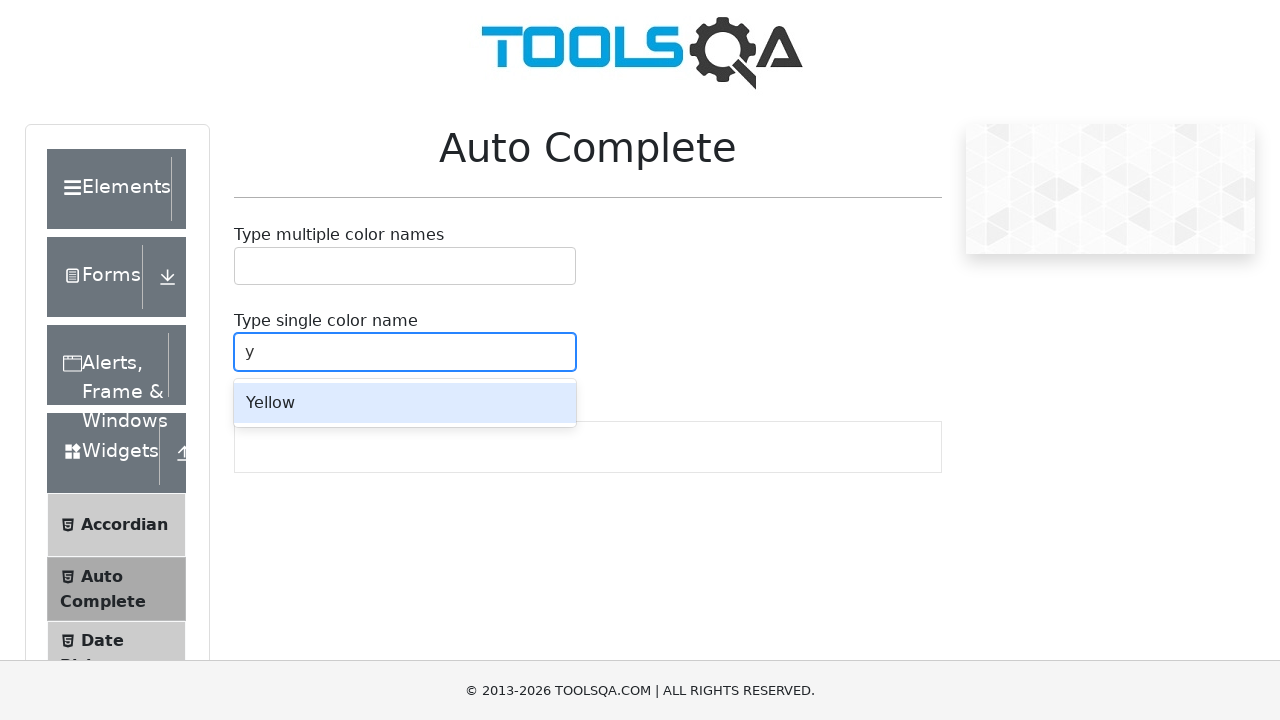

Typed 'ou are ' in lowercase
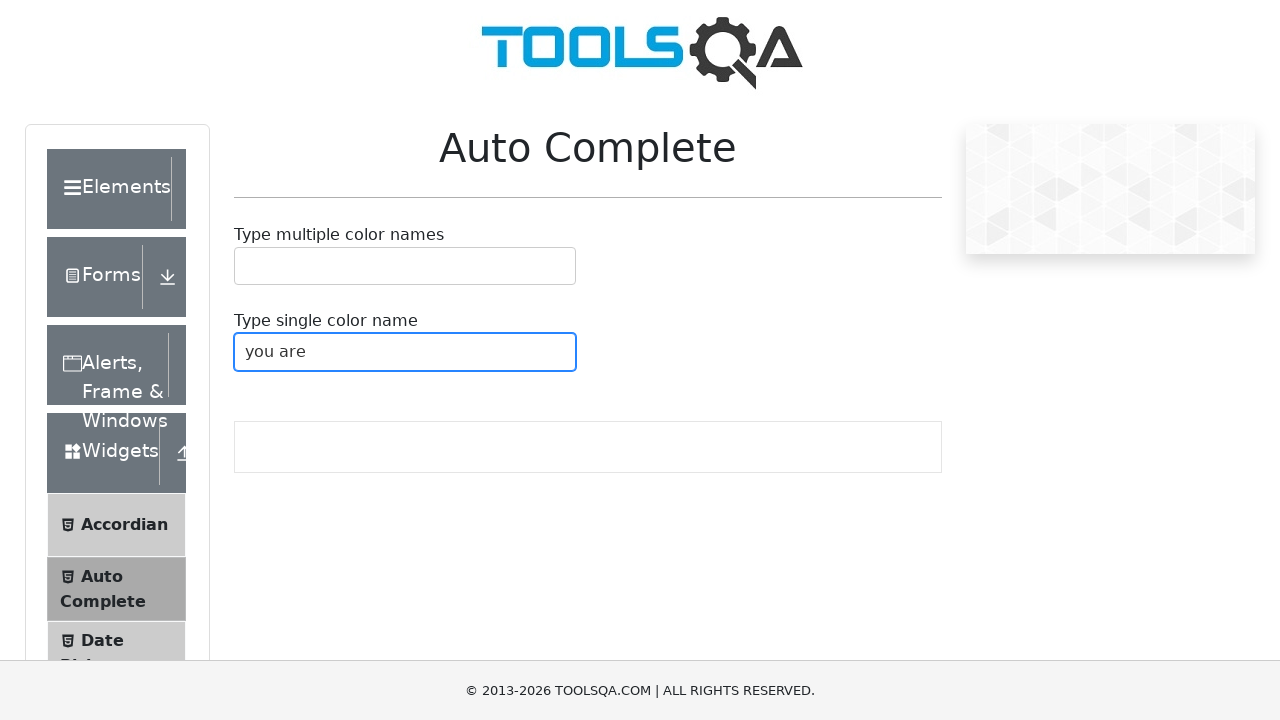

Pressed Shift key down
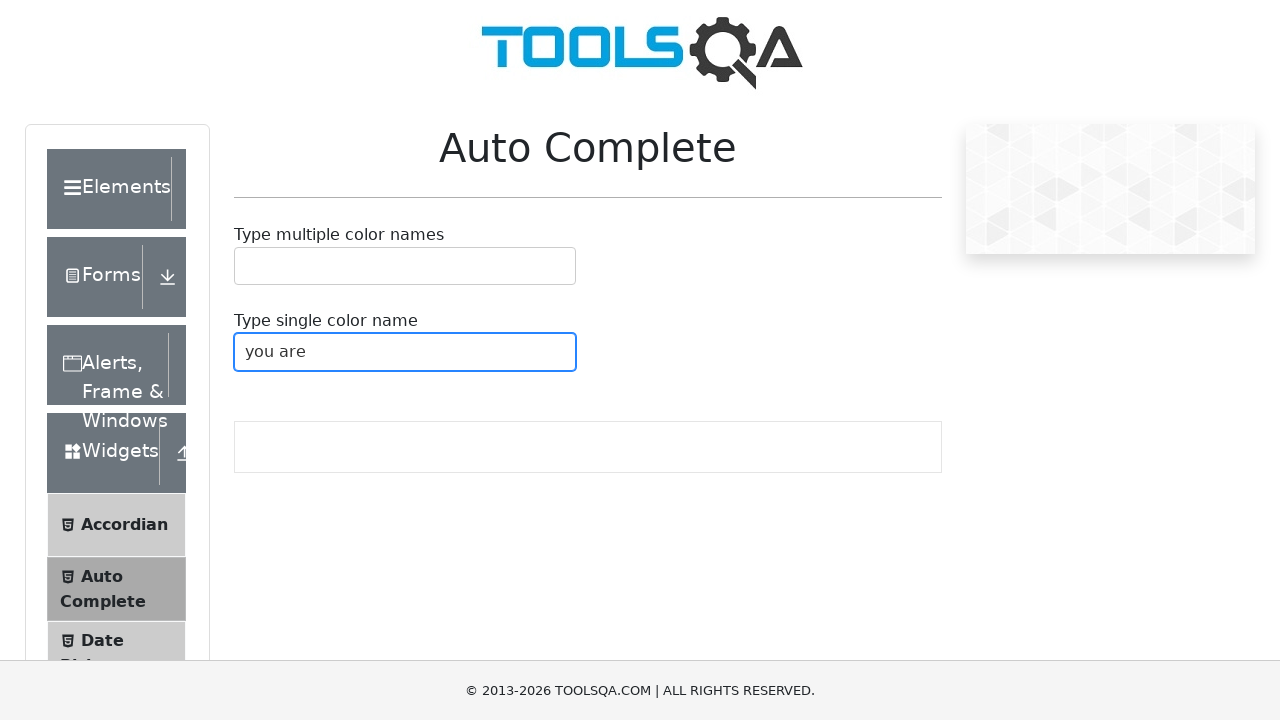

Typed 'e' with Shift held to produce capital 'E'
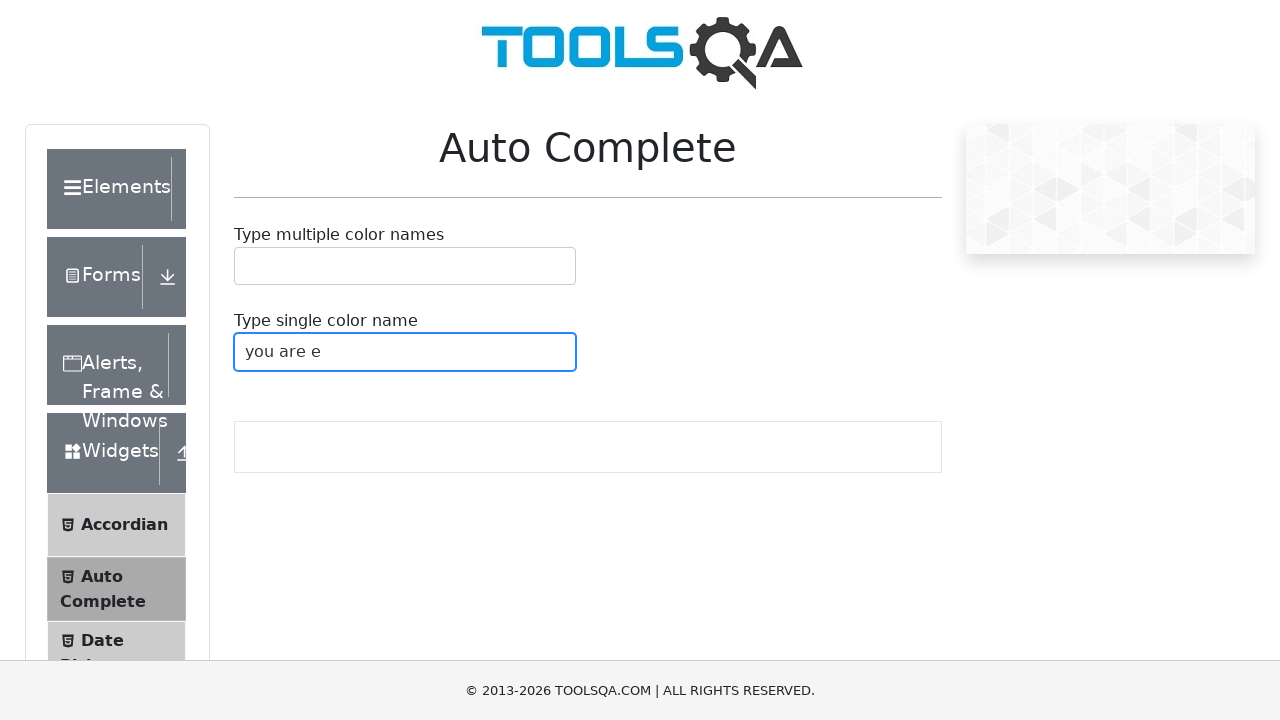

Released Shift key
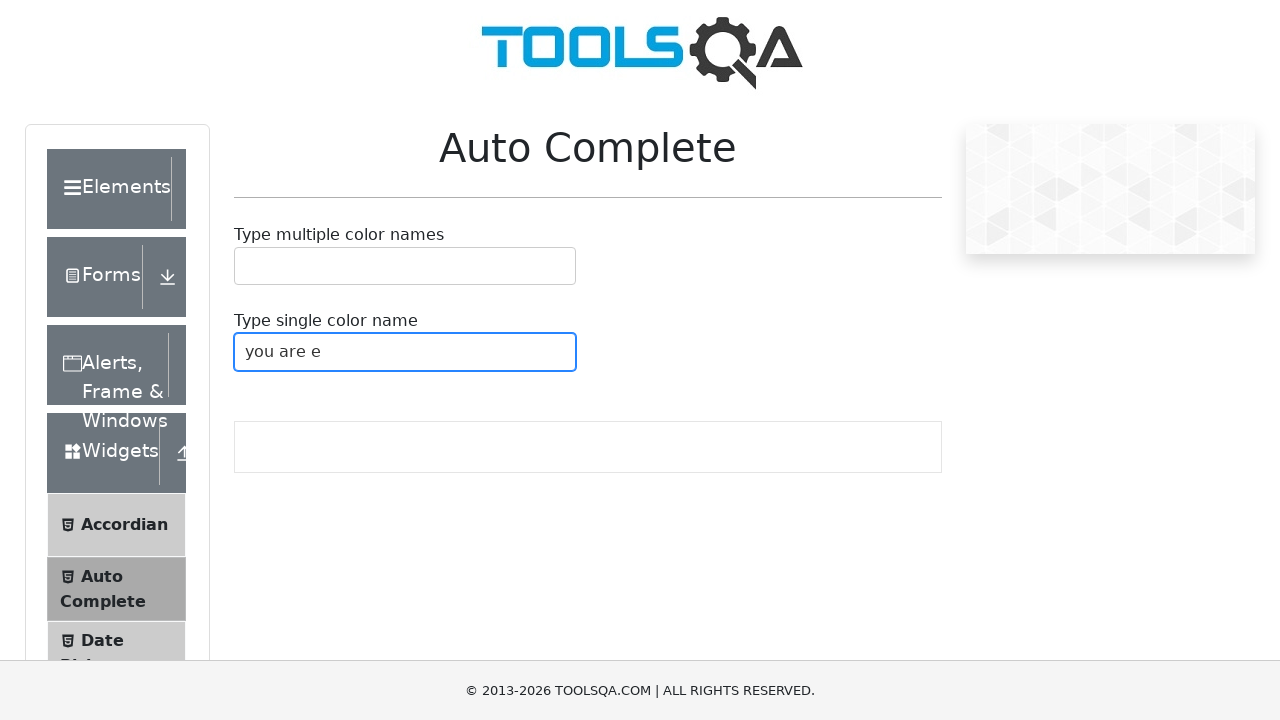

Typed 'xceptional' in lowercase to complete 'Exceptional'
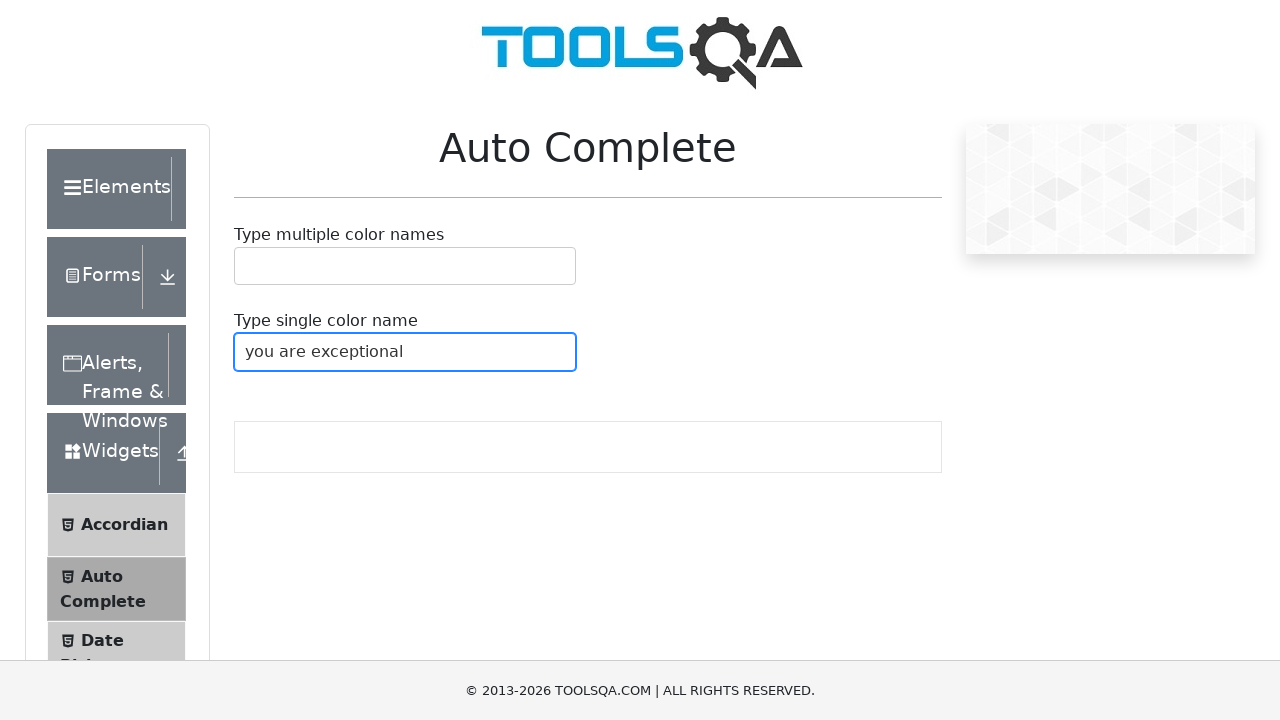

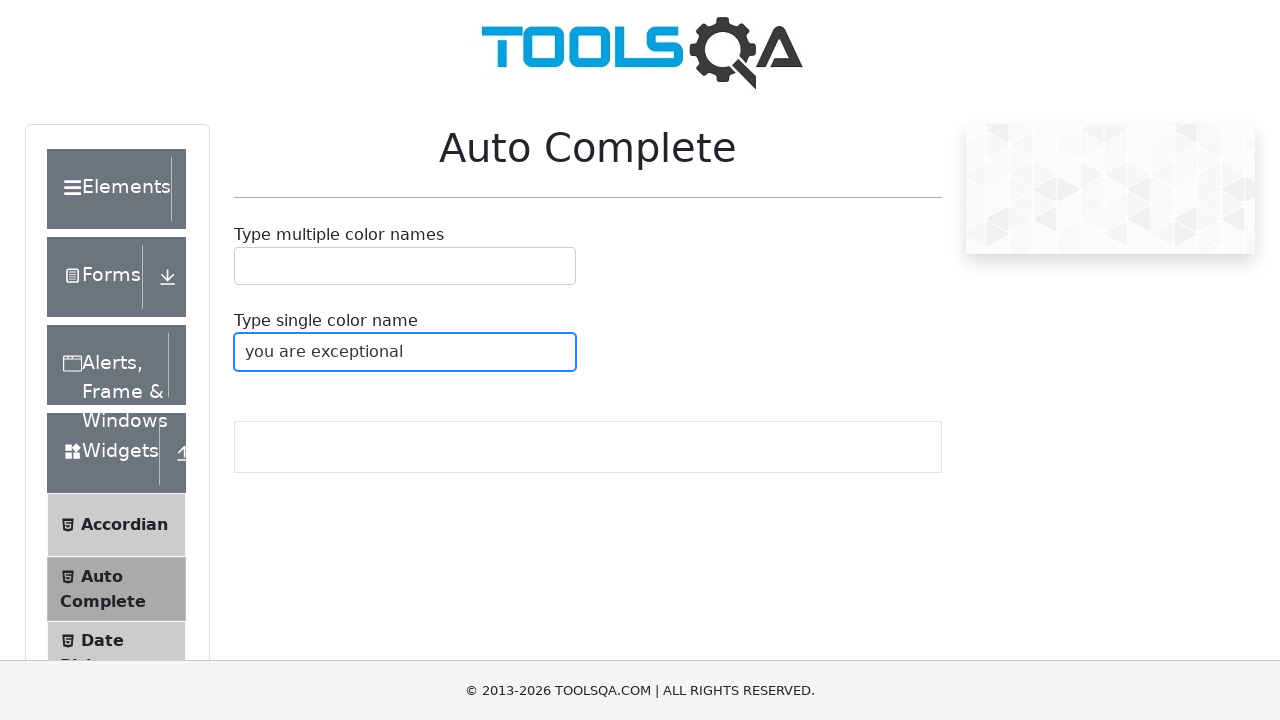